Tests editing a todo item by double-clicking, changing the text, and pressing Enter

Starting URL: https://demo.playwright.dev/todomvc

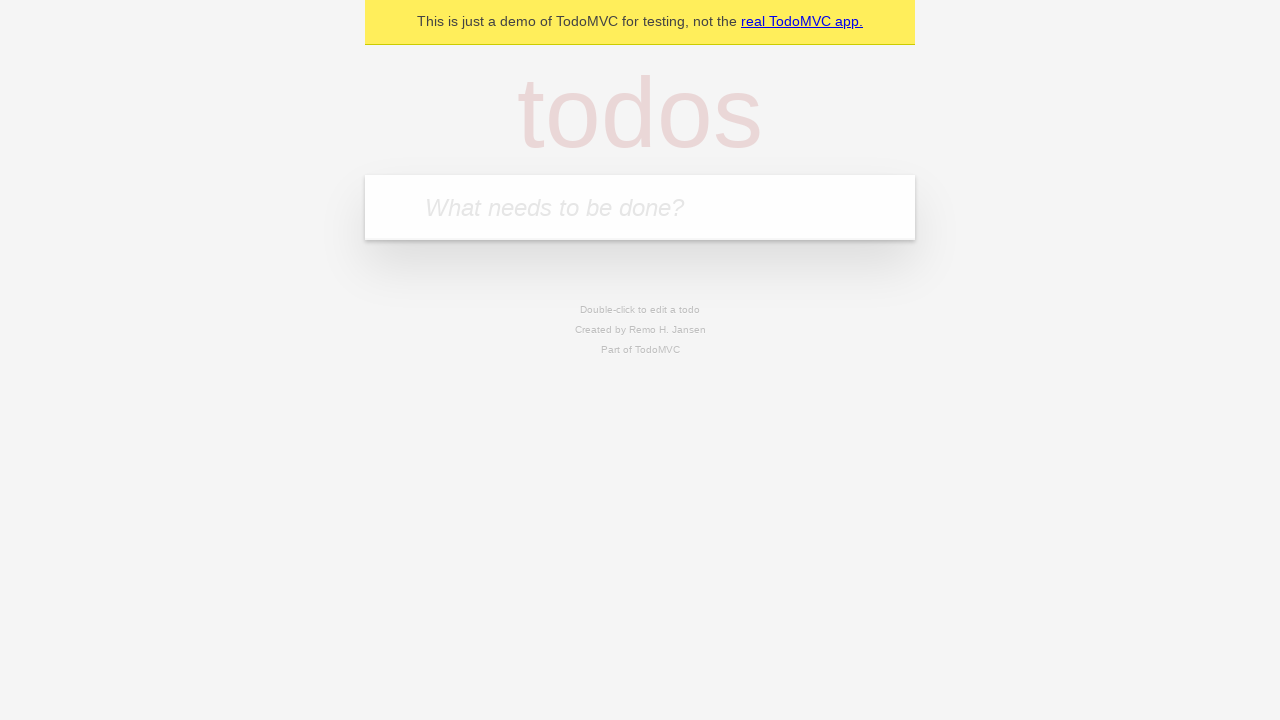

Filled todo input with 'buy some cheese' on internal:attr=[placeholder="What needs to be done?"i]
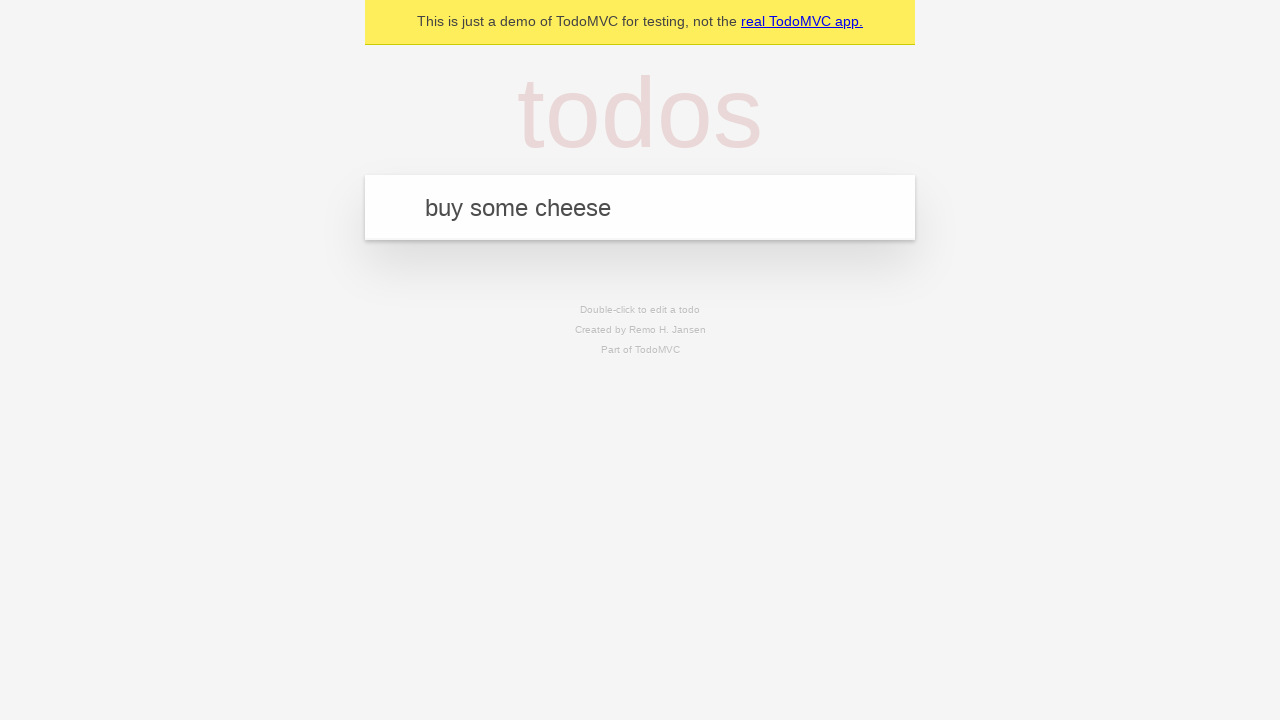

Pressed Enter to create first todo on internal:attr=[placeholder="What needs to be done?"i]
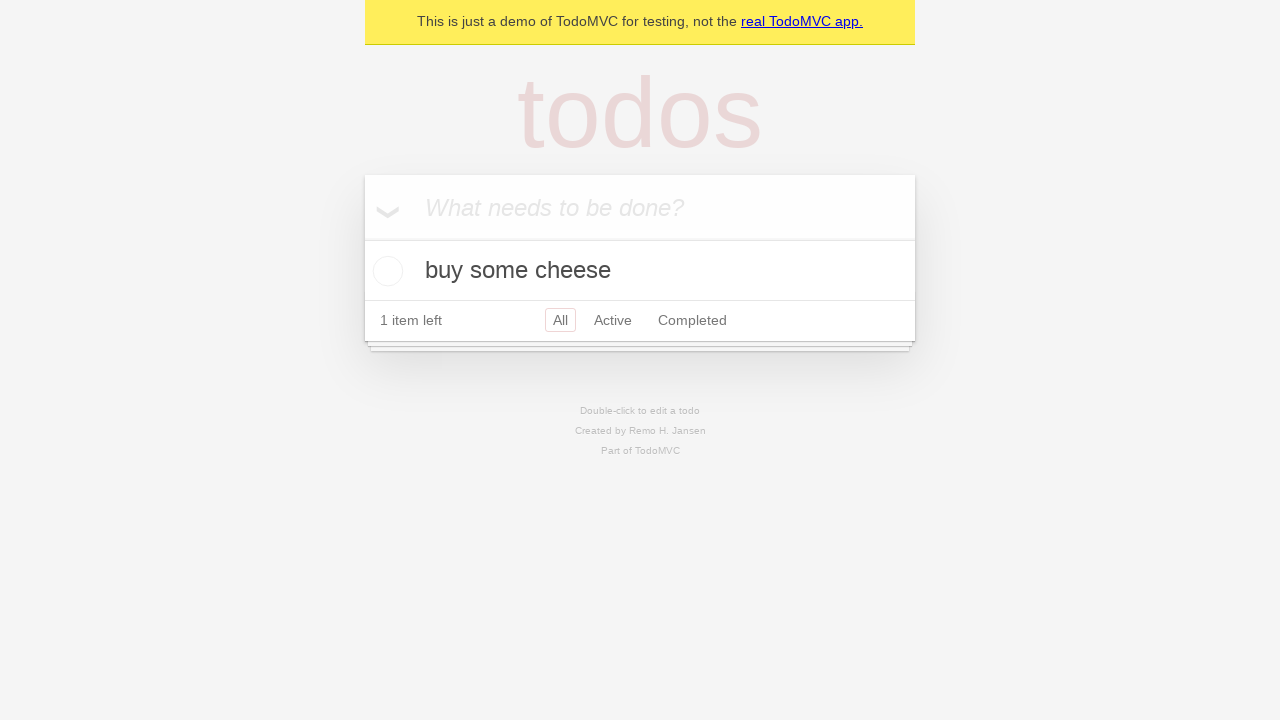

Filled todo input with 'feed the cat' on internal:attr=[placeholder="What needs to be done?"i]
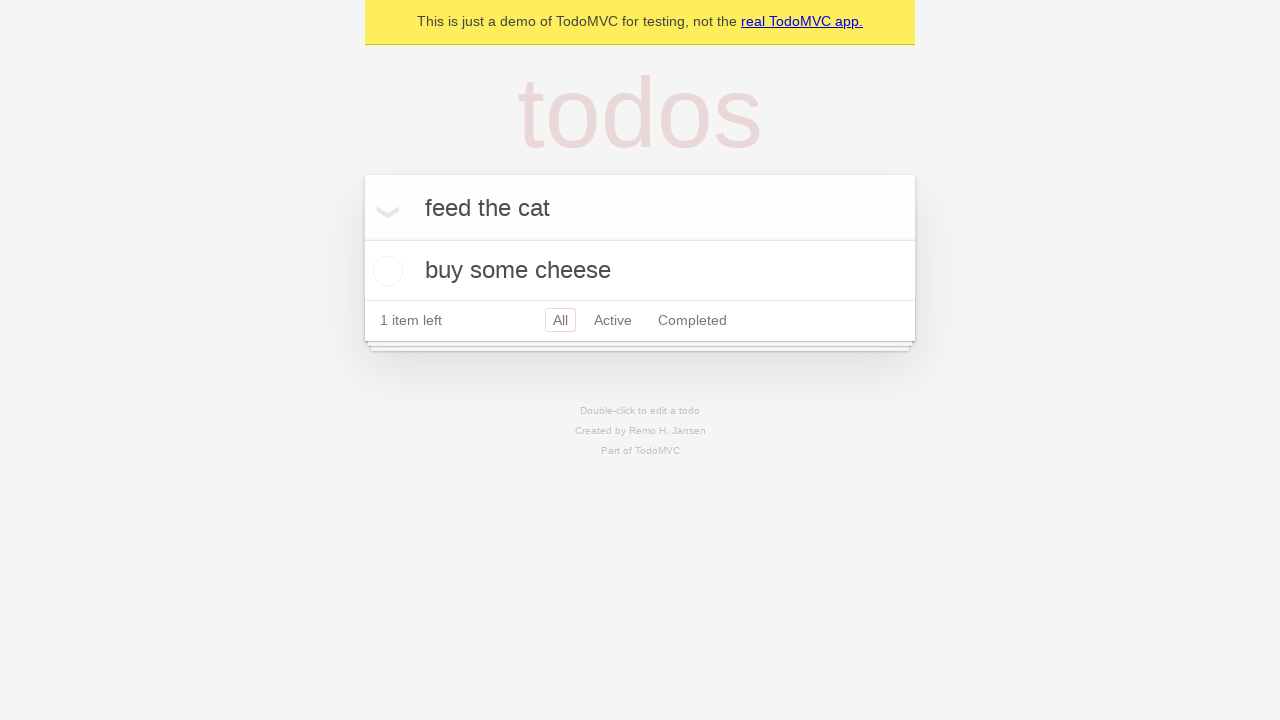

Pressed Enter to create second todo on internal:attr=[placeholder="What needs to be done?"i]
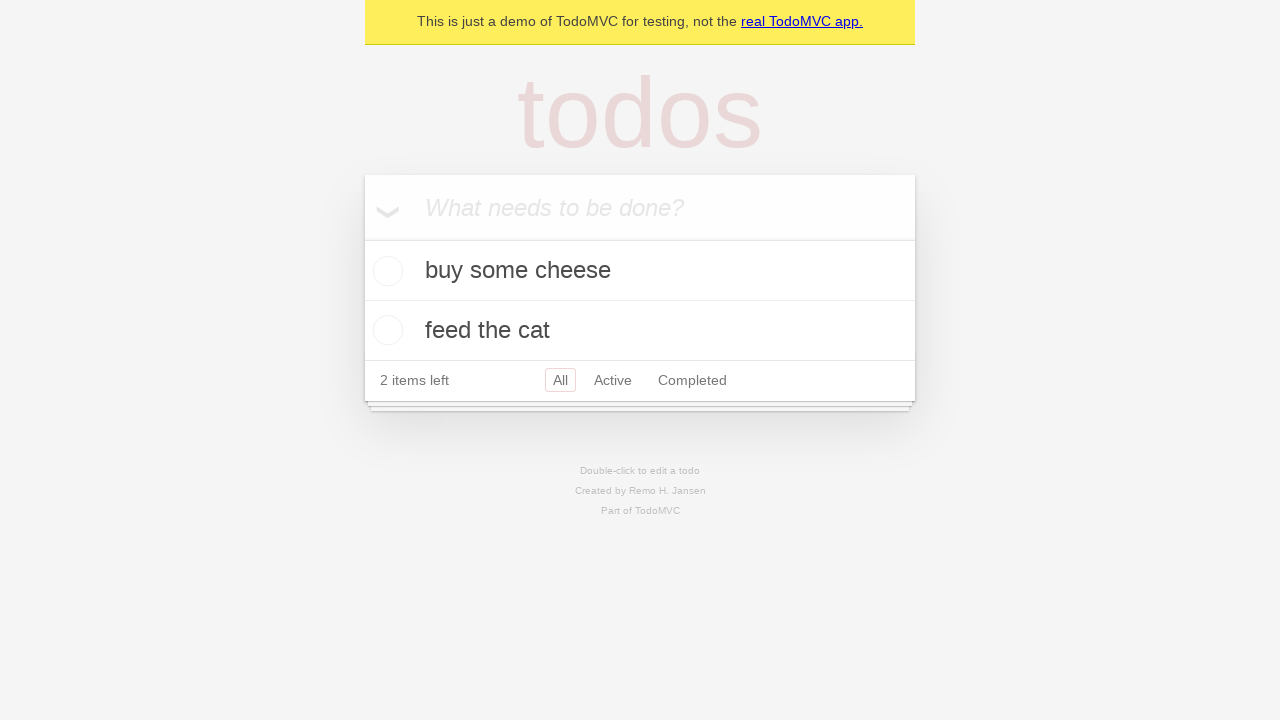

Filled todo input with 'book a doctors appointment' on internal:attr=[placeholder="What needs to be done?"i]
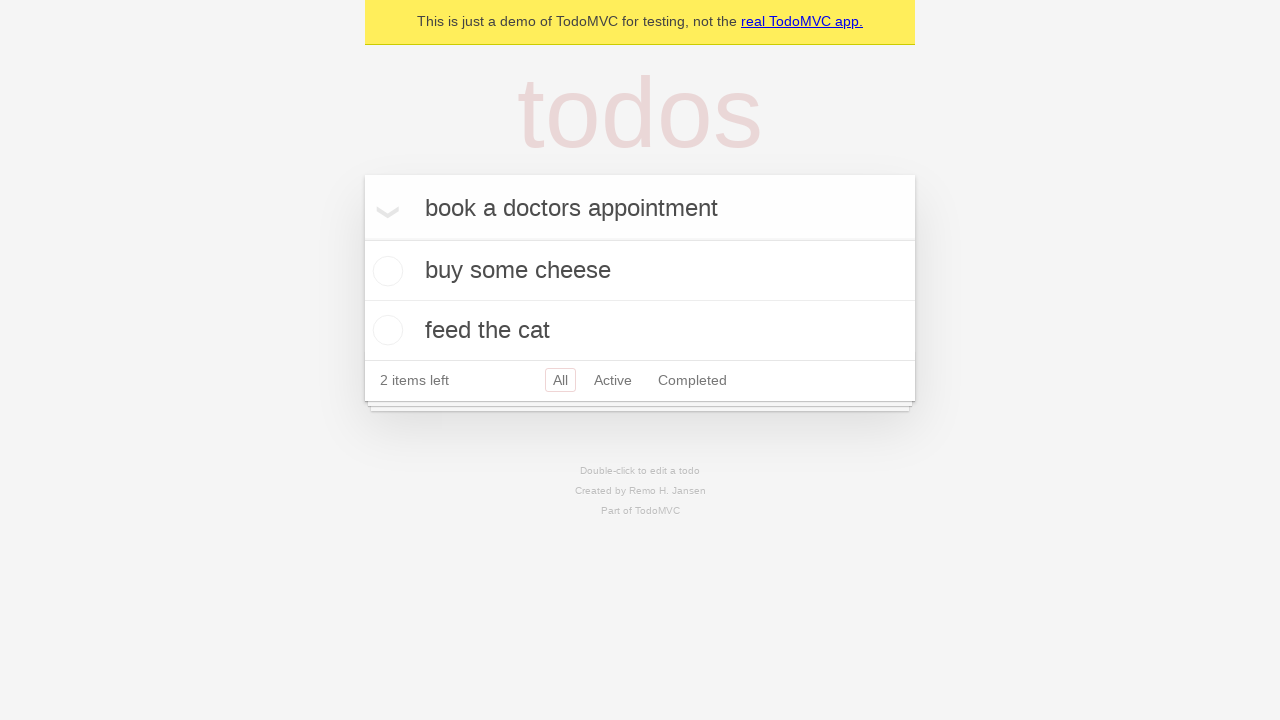

Pressed Enter to create third todo on internal:attr=[placeholder="What needs to be done?"i]
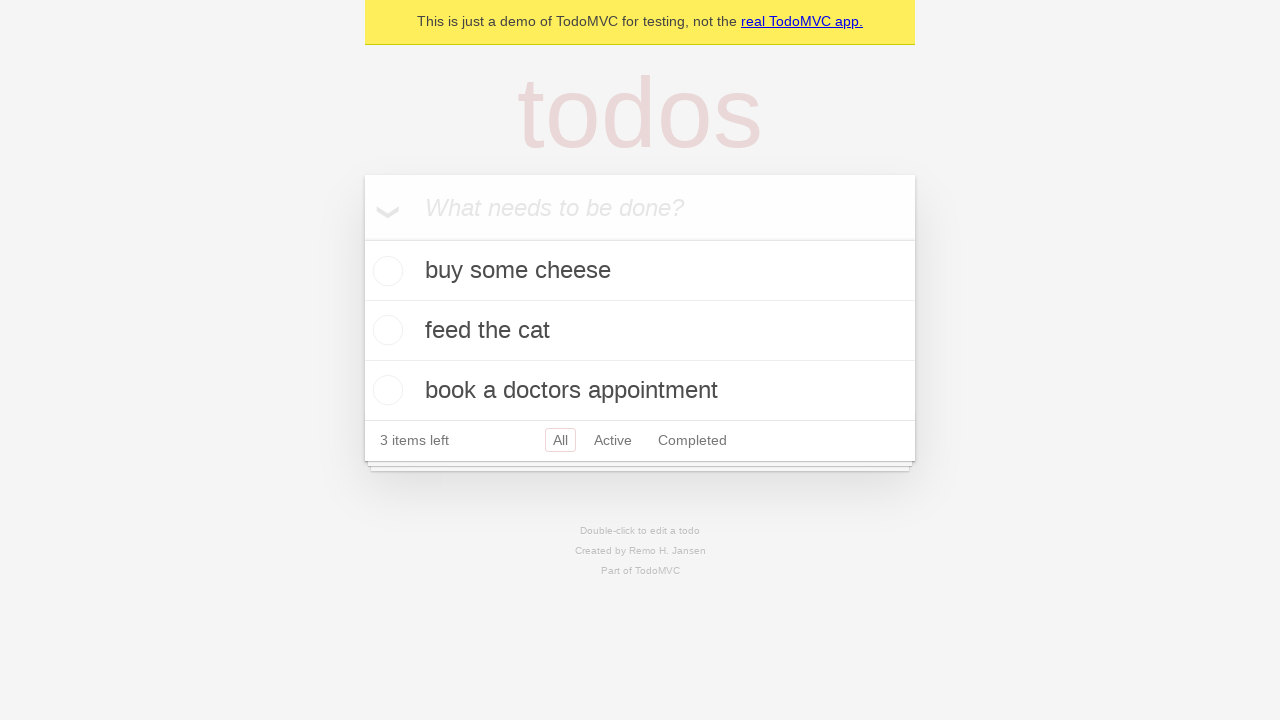

Waited for all three todos to be created
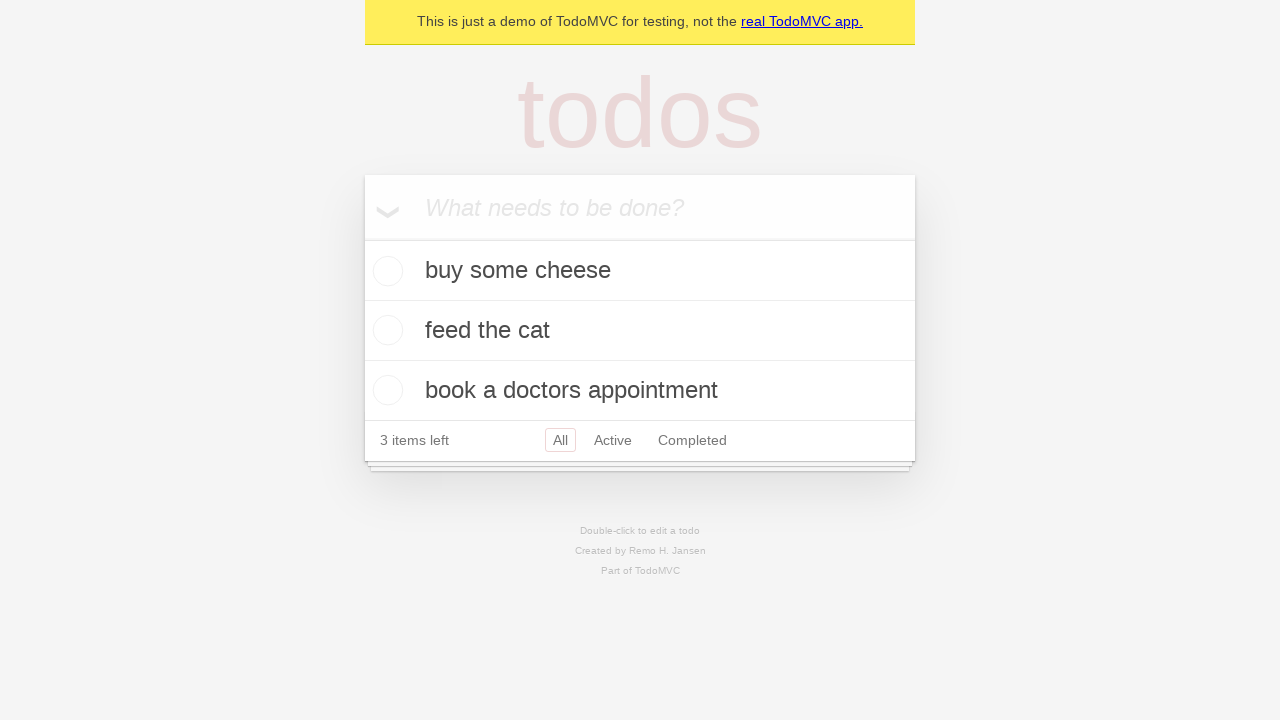

Double-clicked second todo to enter edit mode at (640, 331) on [data-testid='todo-item'] >> nth=1
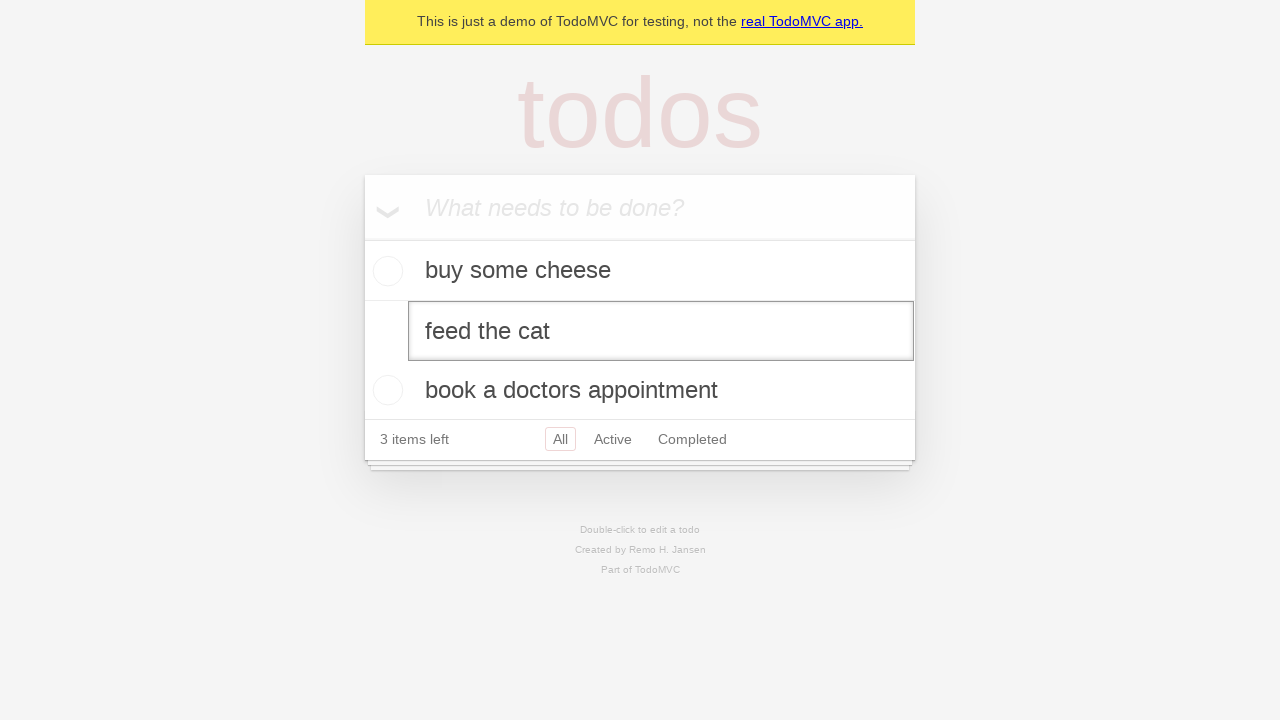

Changed todo text to 'buy some sausages' on [data-testid='todo-item'] >> nth=1 >> internal:role=textbox[name="Edit"i]
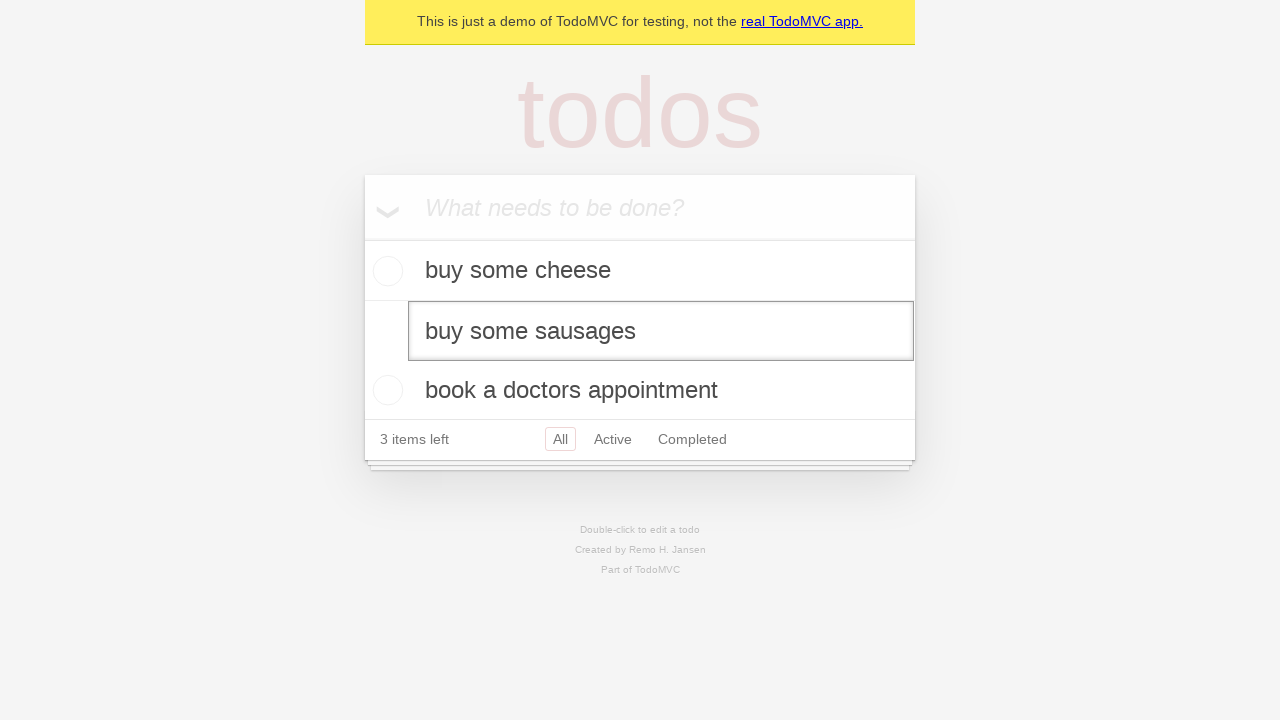

Pressed Enter to save the edited todo on [data-testid='todo-item'] >> nth=1 >> internal:role=textbox[name="Edit"i]
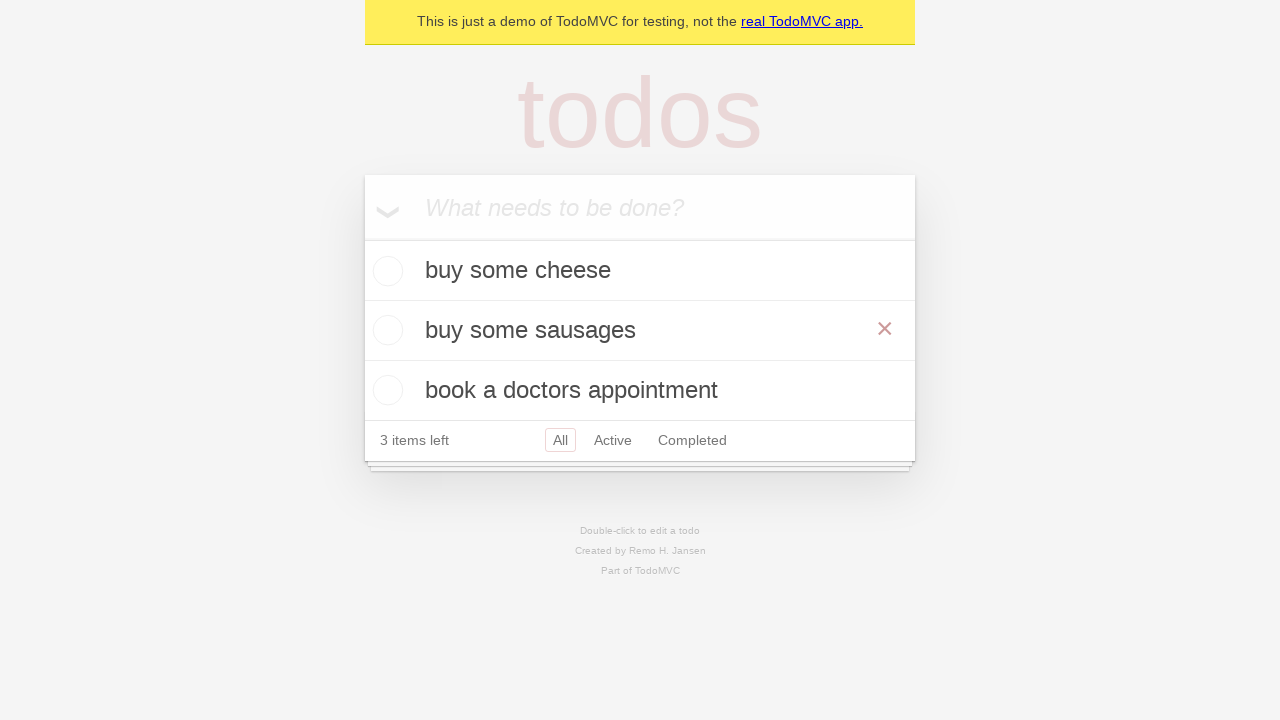

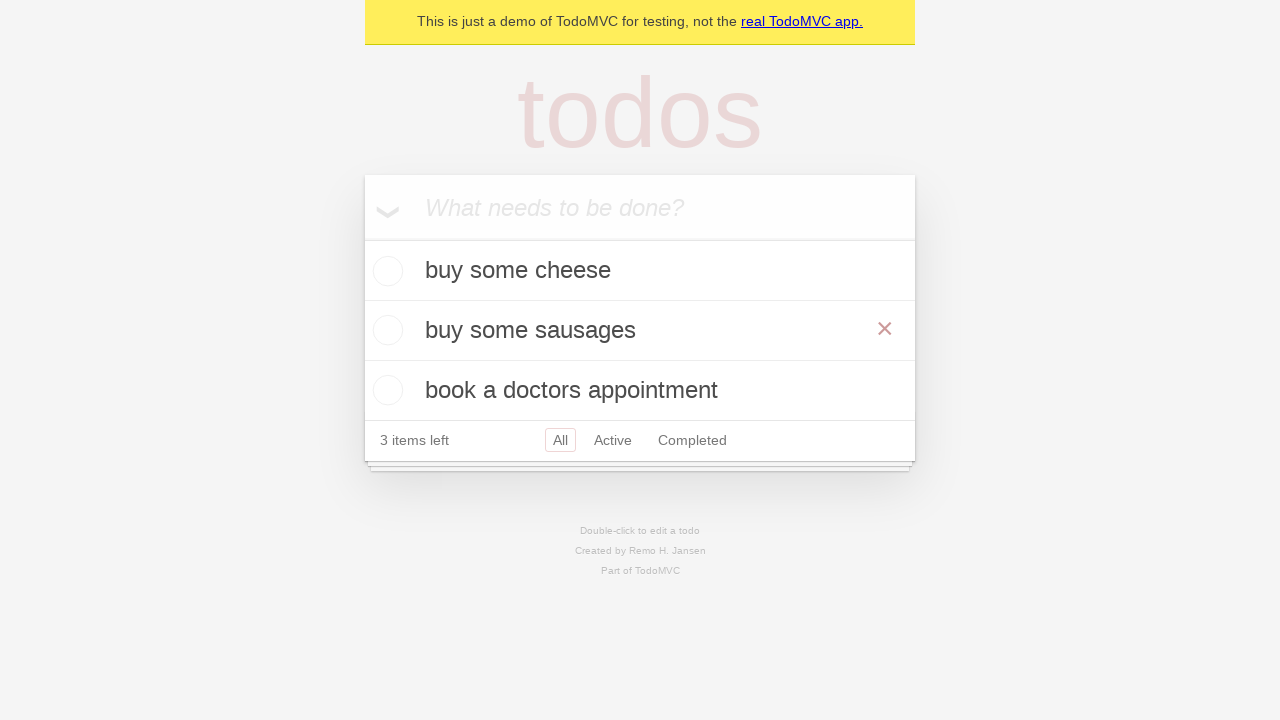